Tests autocomplete dropdown functionality by typing partial country name and using keyboard navigation to select "United States (USA)" from the suggestions

Starting URL: https://www.rahulshettyacademy.com/AutomationPractice

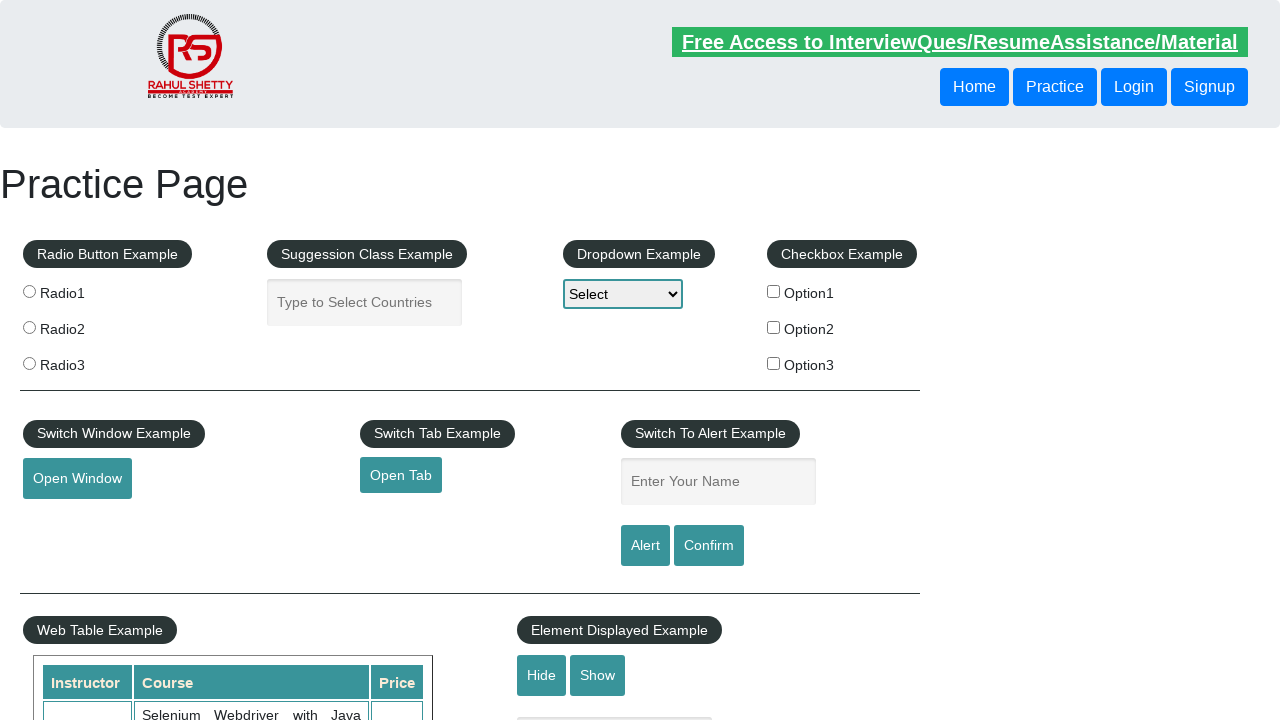

Filled autocomplete field with 'UNI' to trigger suggestions on #autocomplete
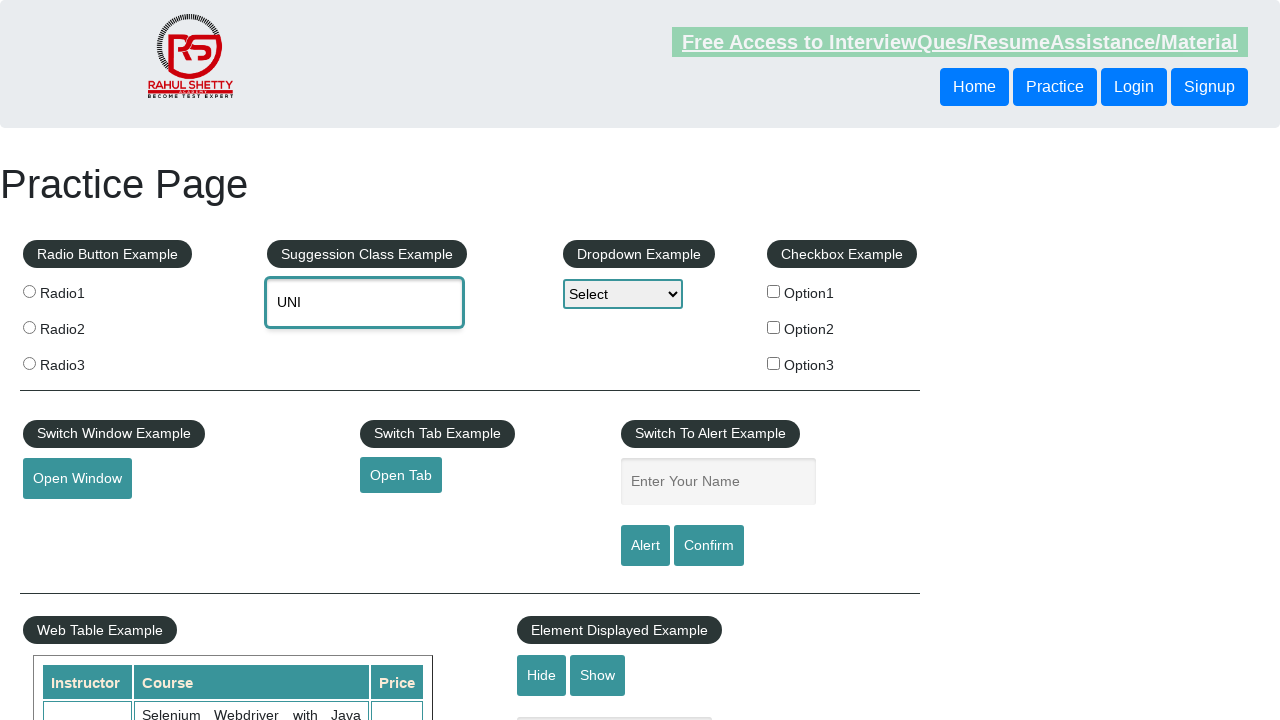

Autocomplete suggestions dropdown appeared
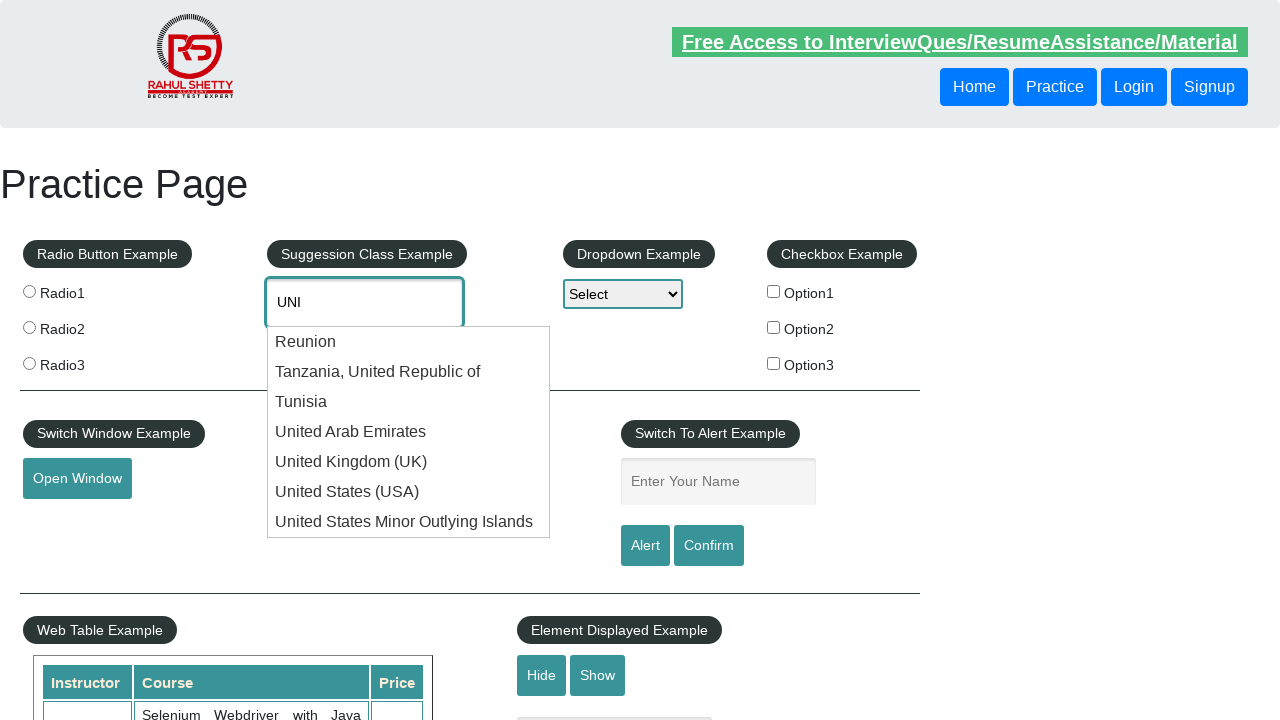

Pressed ArrowDown to navigate to first suggestion
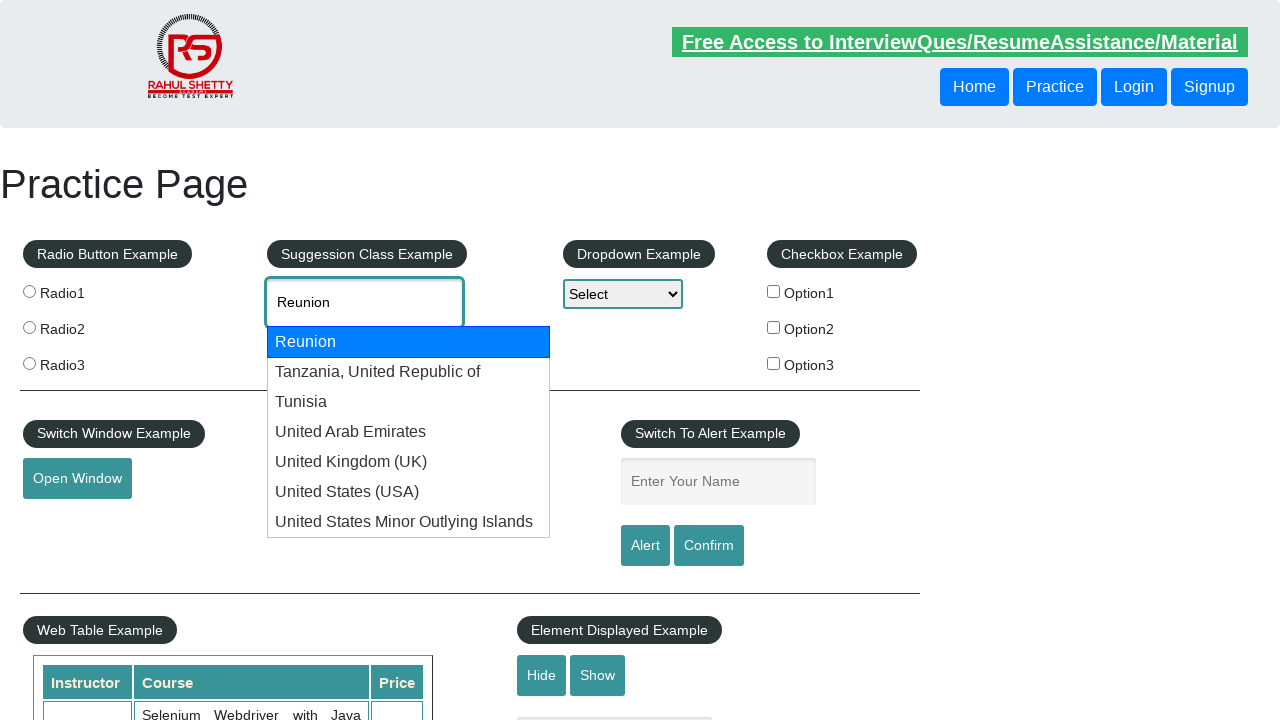

Retrieved autocomplete field value: 'Reunion'
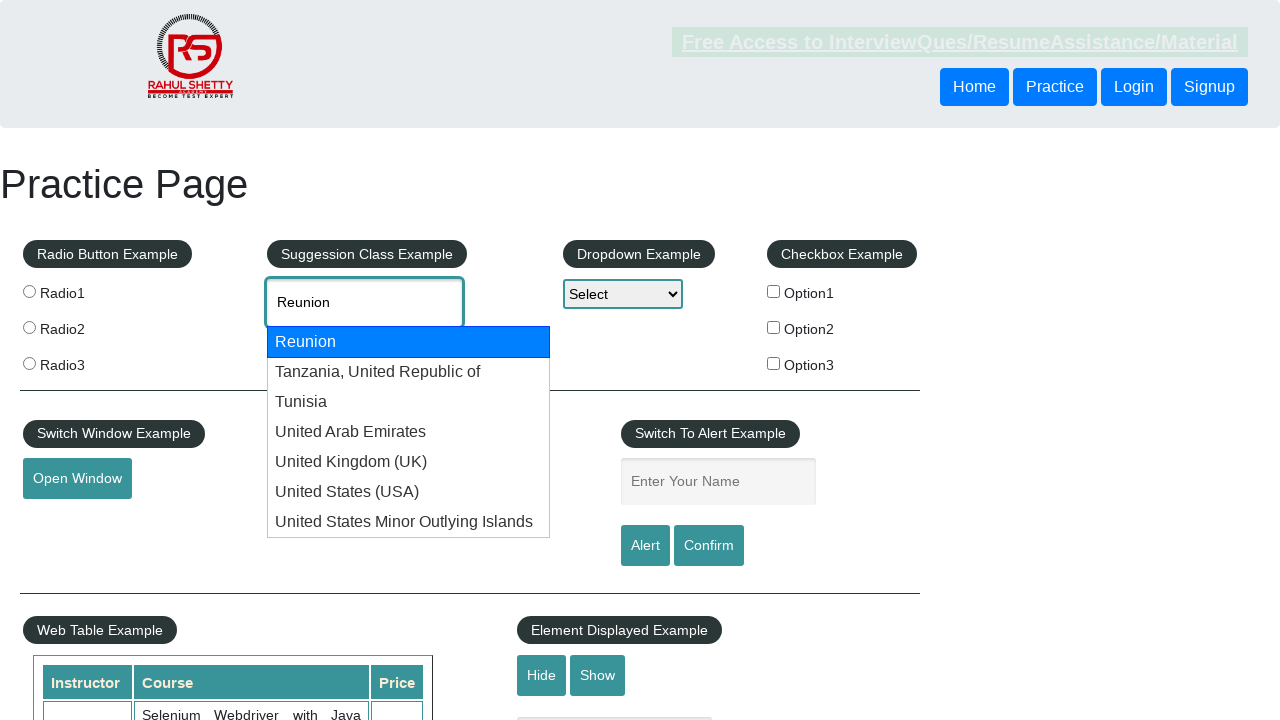

Pressed ArrowDown to navigate to next suggestion
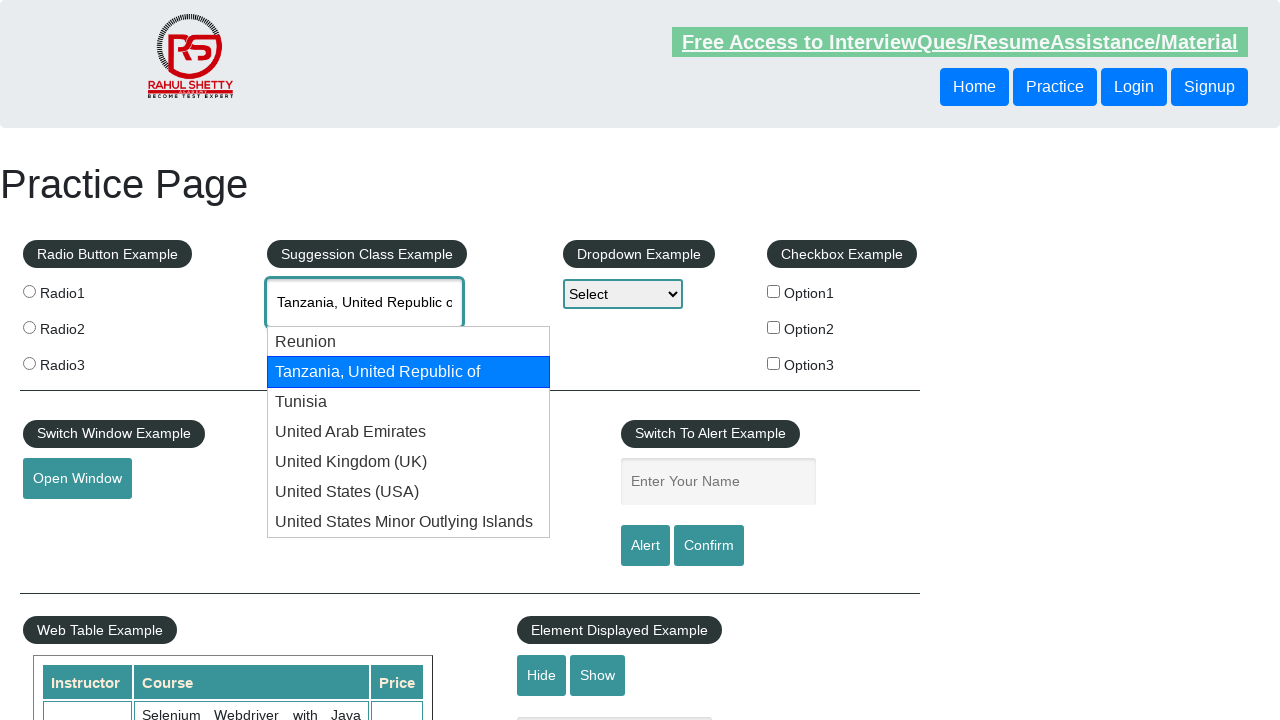

Retrieved autocomplete field value: 'Tanzania, United Republic of'
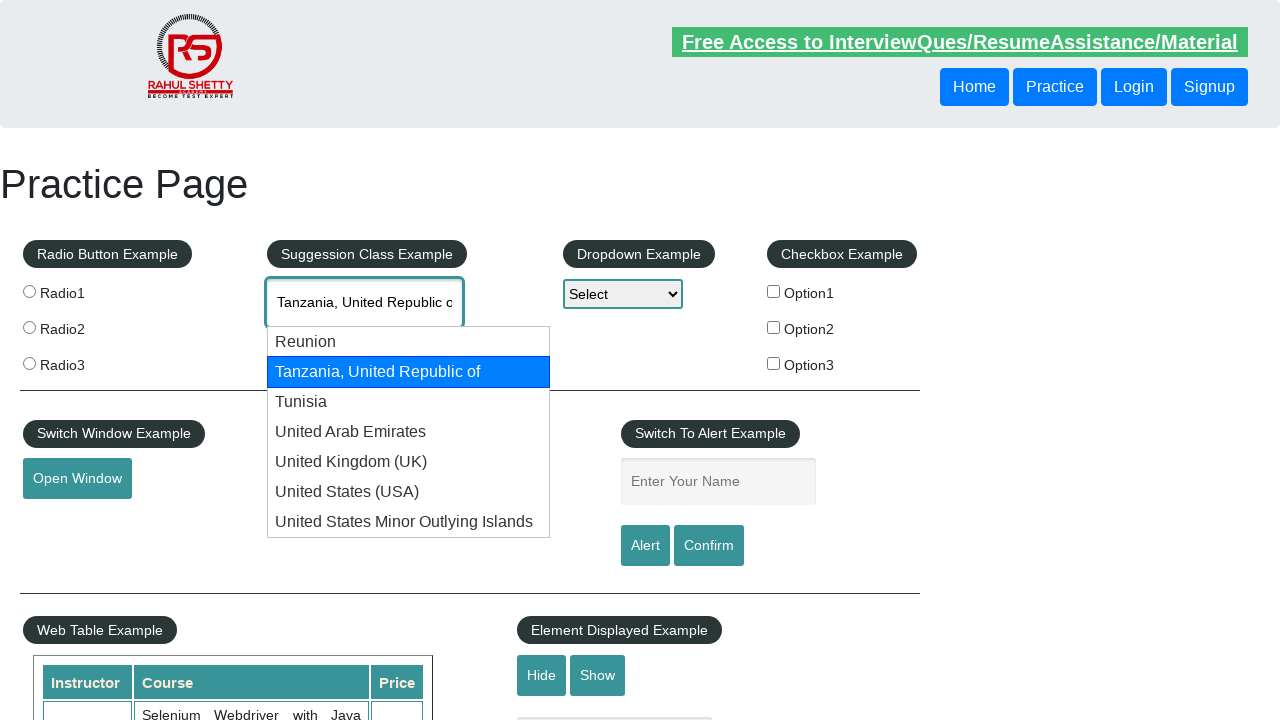

Pressed ArrowDown to navigate to next suggestion
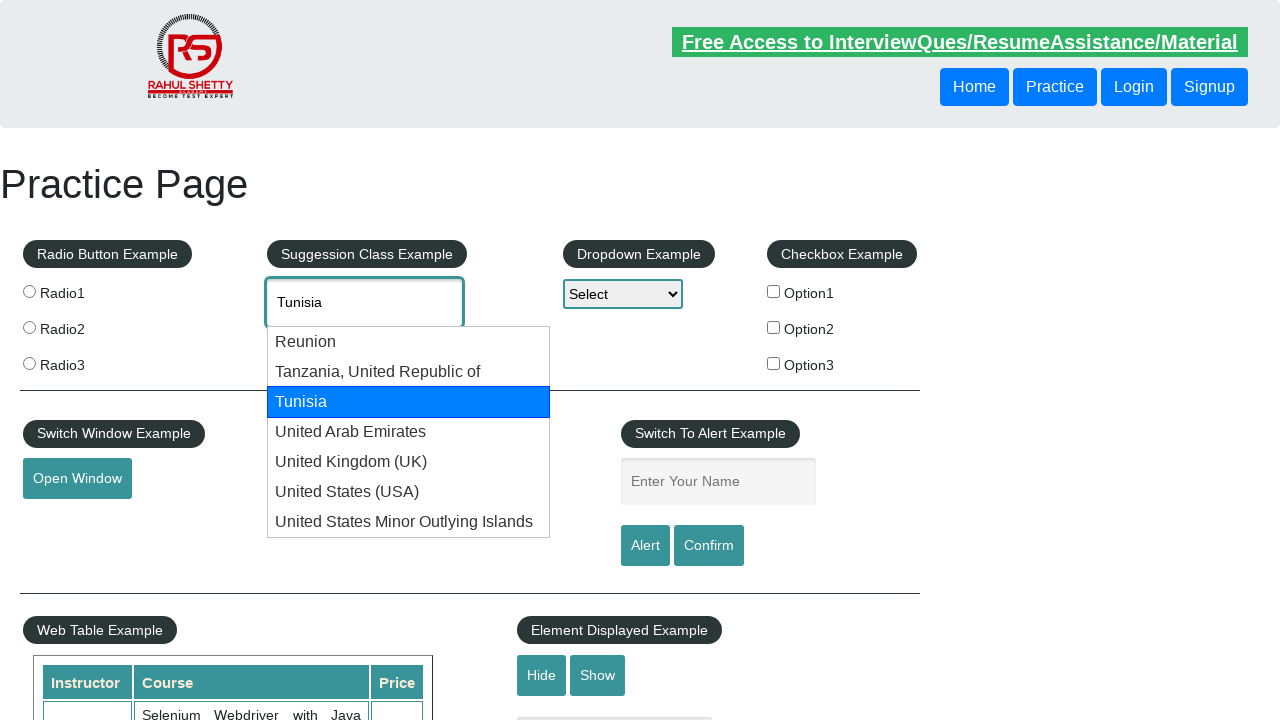

Retrieved autocomplete field value: 'Tunisia'
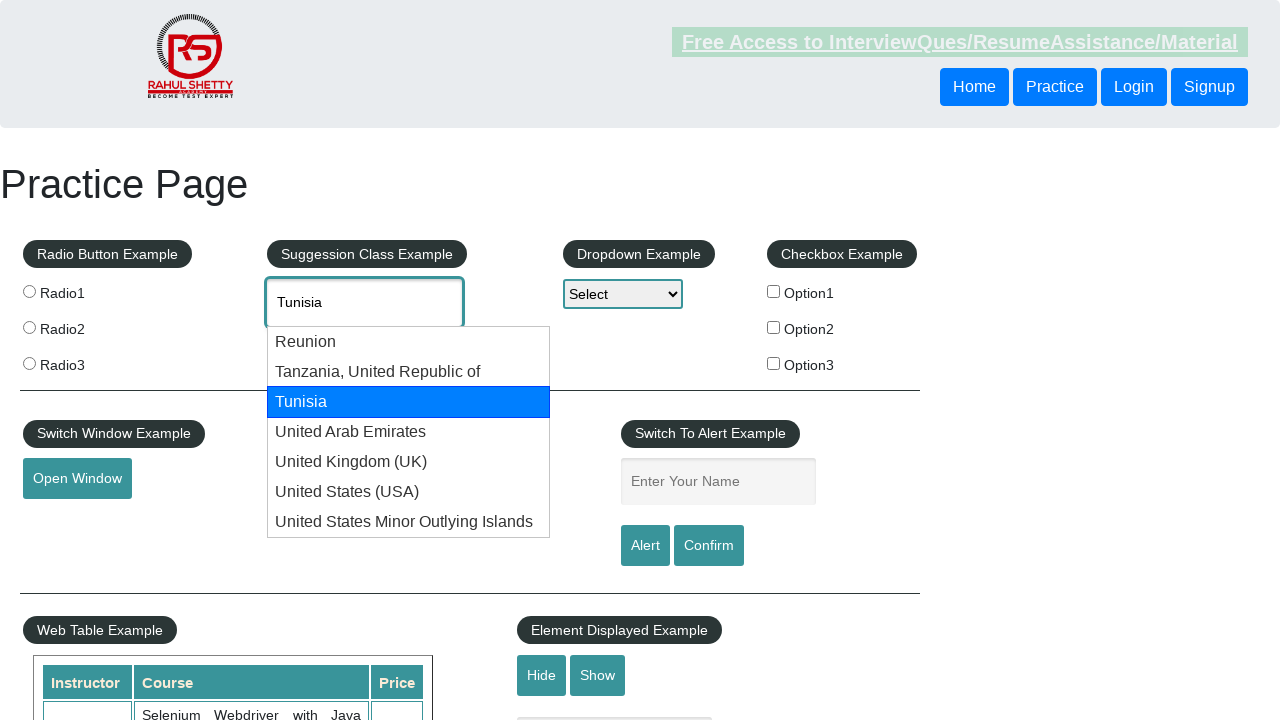

Pressed ArrowDown to navigate to next suggestion
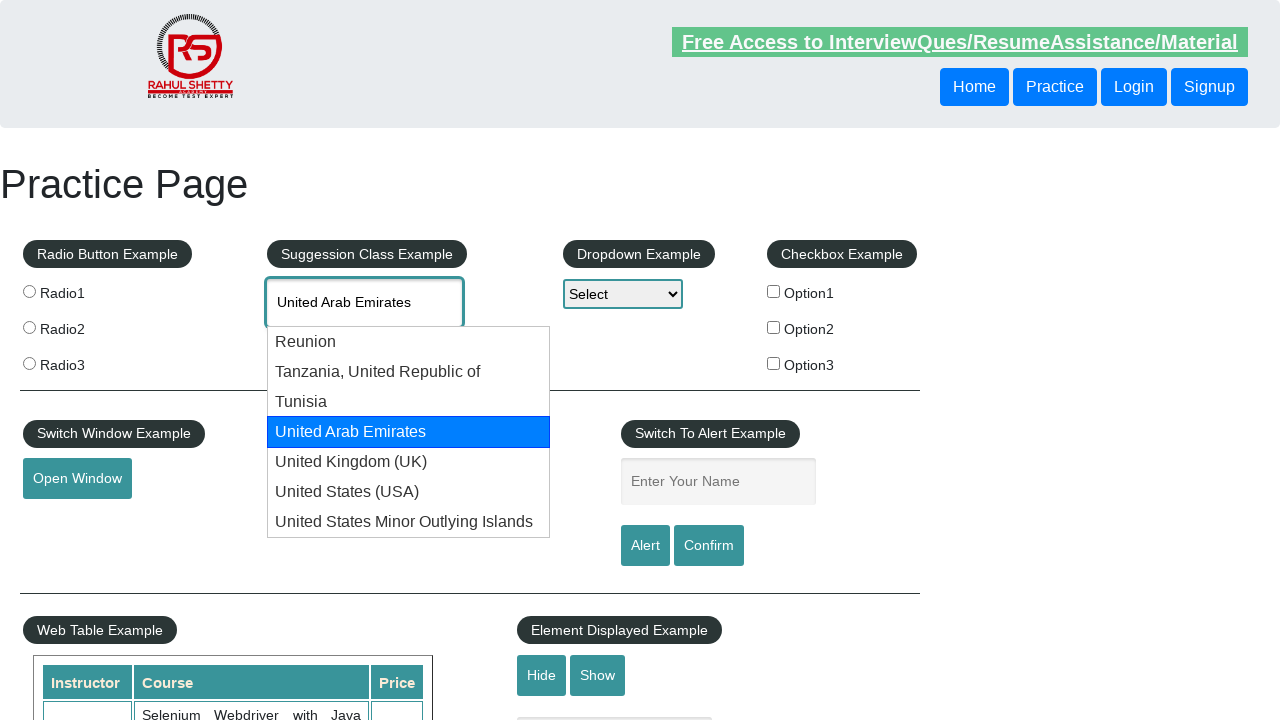

Retrieved autocomplete field value: 'United Arab Emirates'
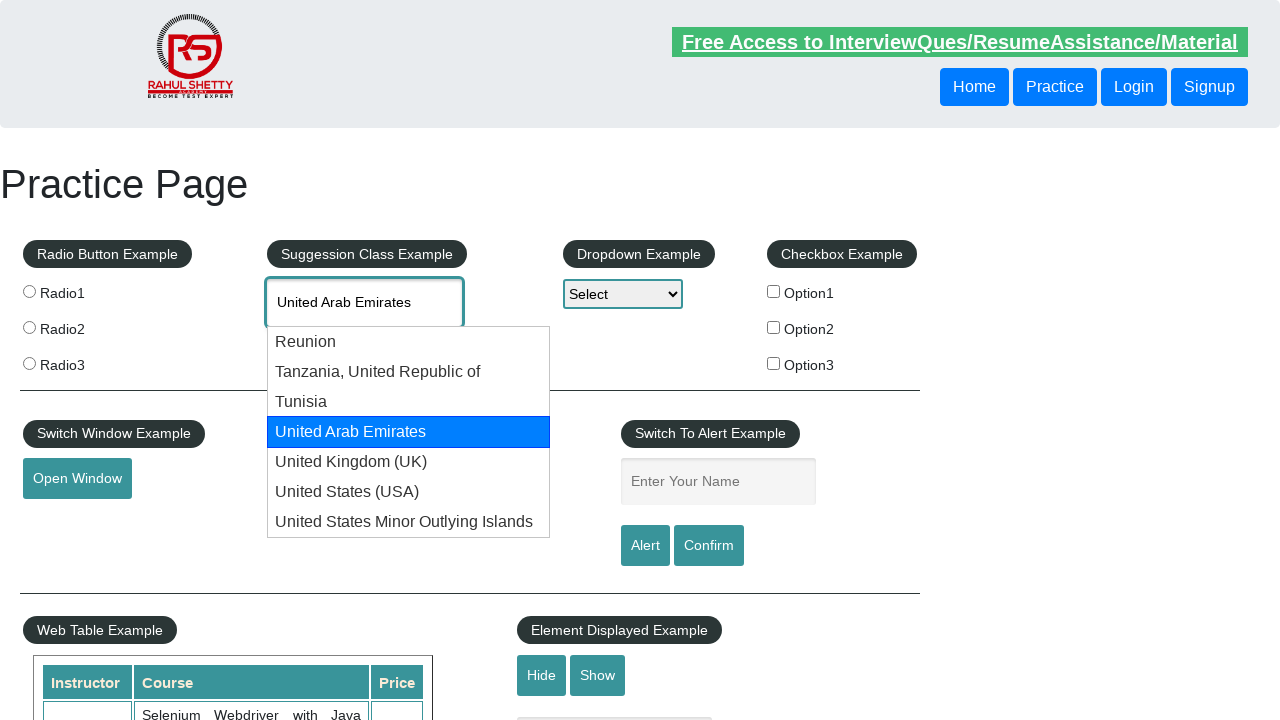

Pressed ArrowDown to navigate to next suggestion
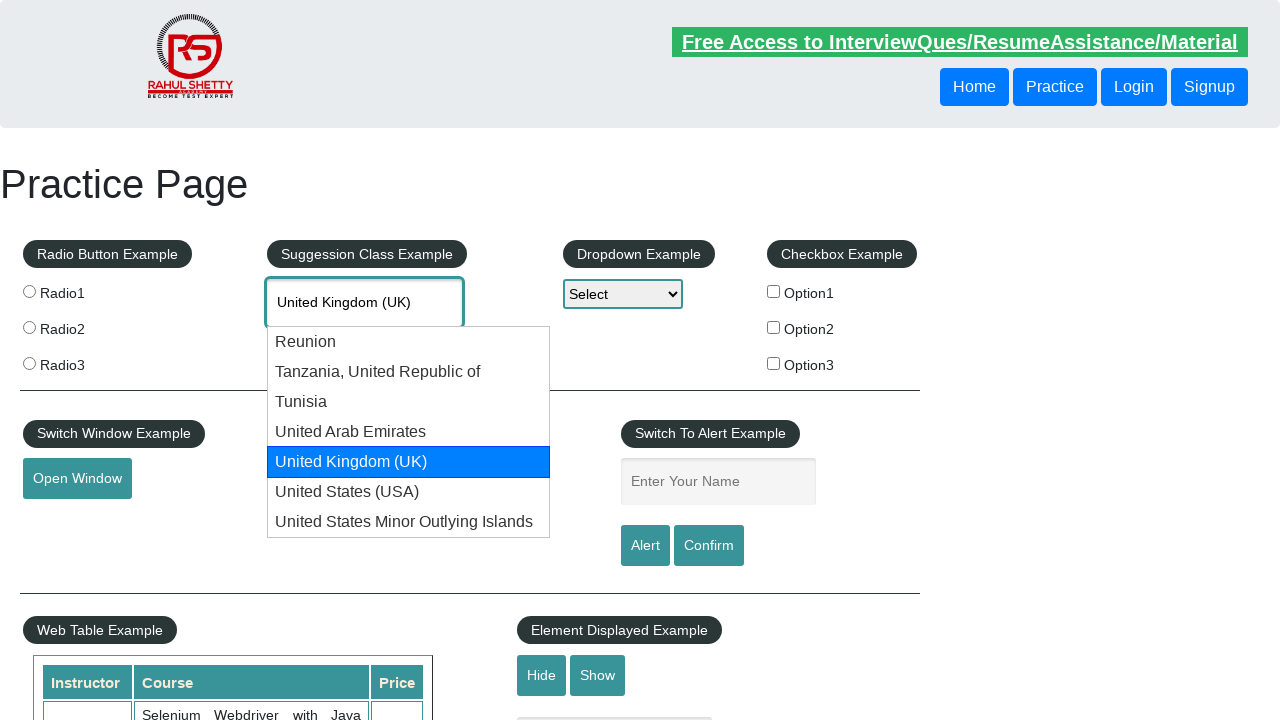

Retrieved autocomplete field value: 'United Kingdom (UK)'
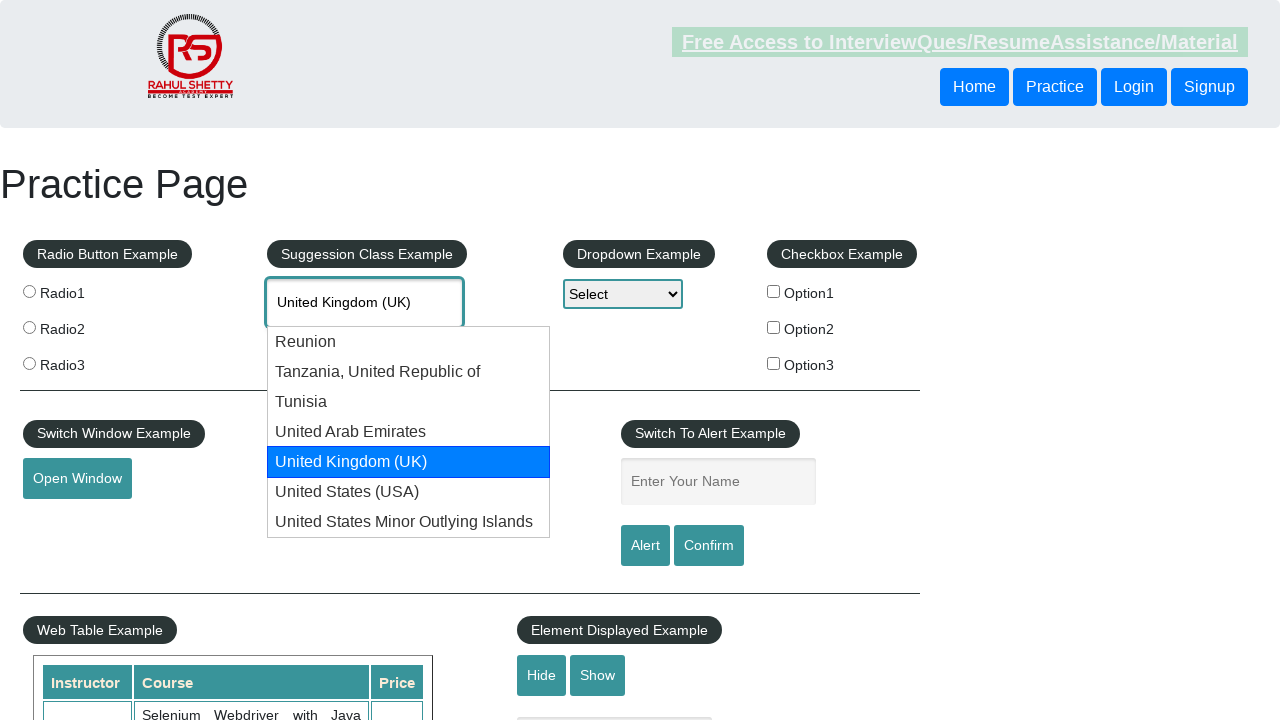

Pressed ArrowDown to navigate to next suggestion
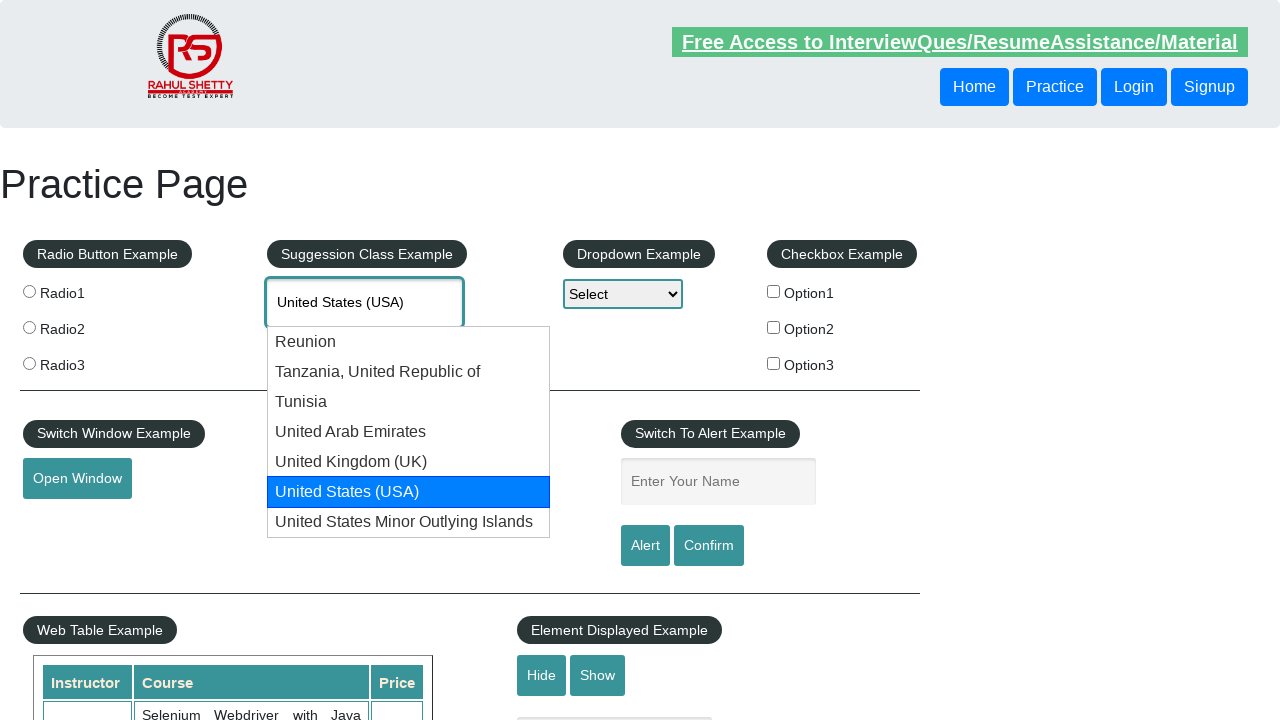

Retrieved autocomplete field value: 'United States (USA)'
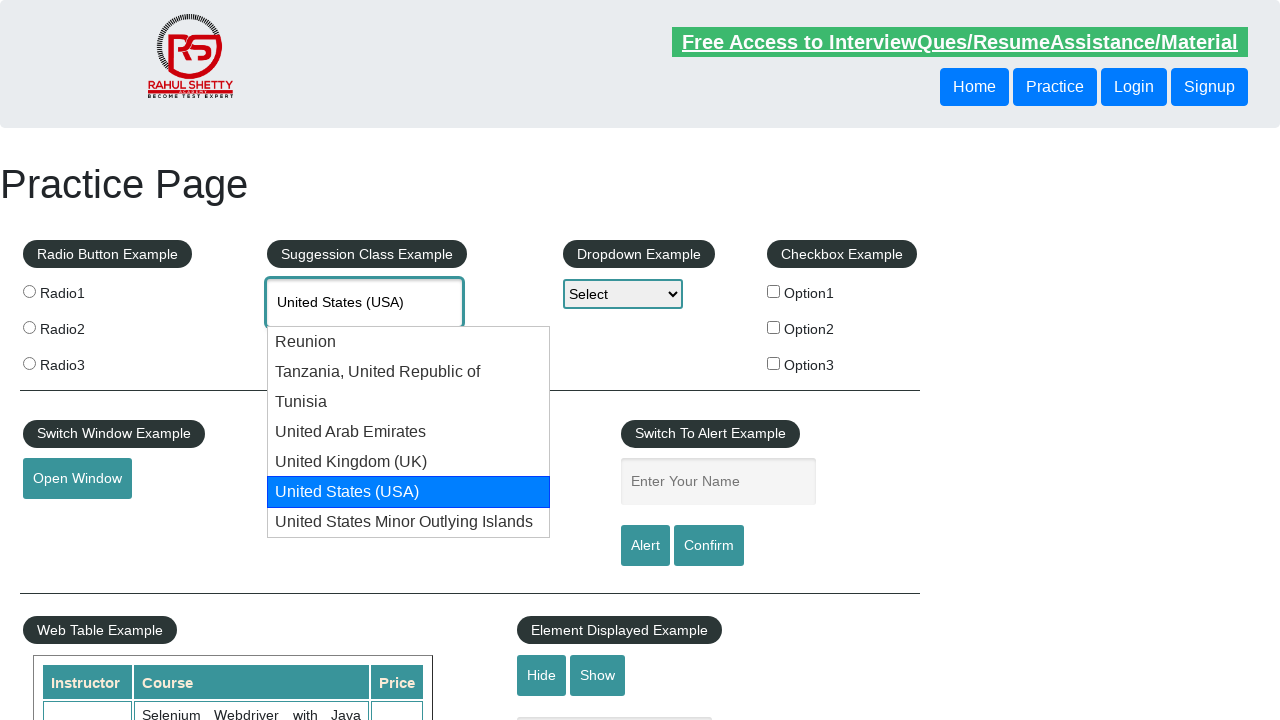

Found 'United States (USA)' and pressed Enter to select it
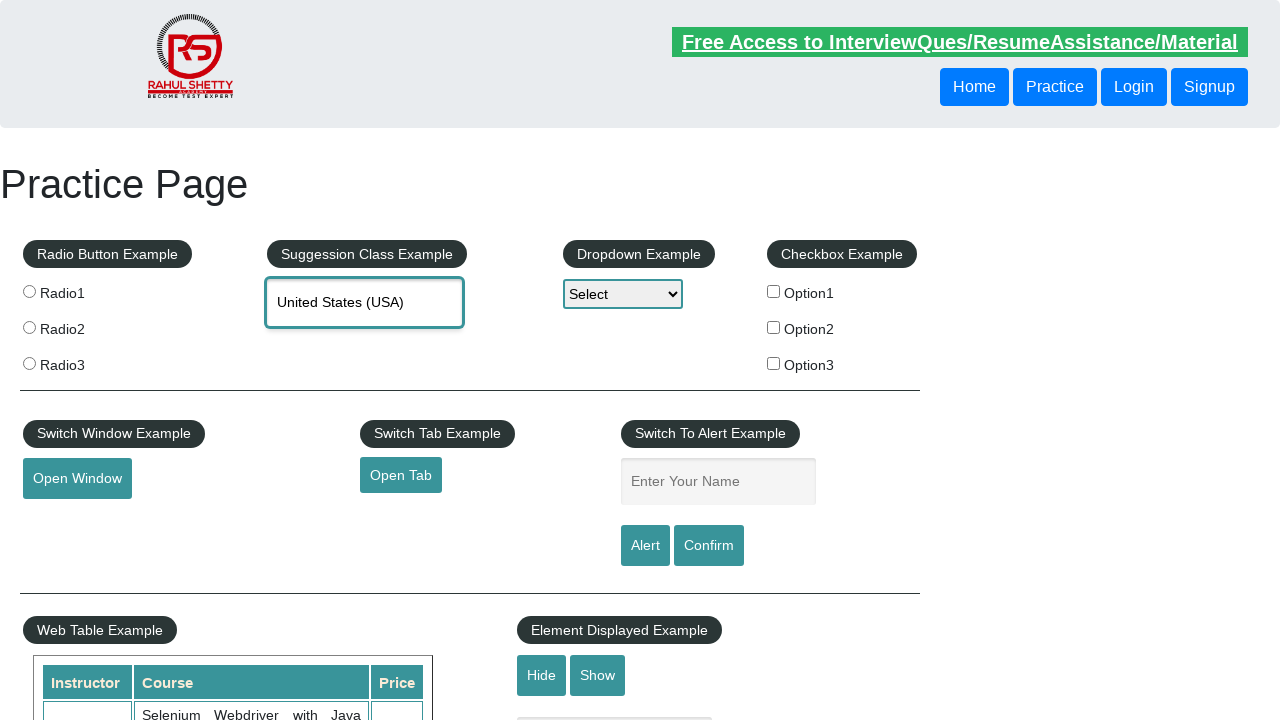

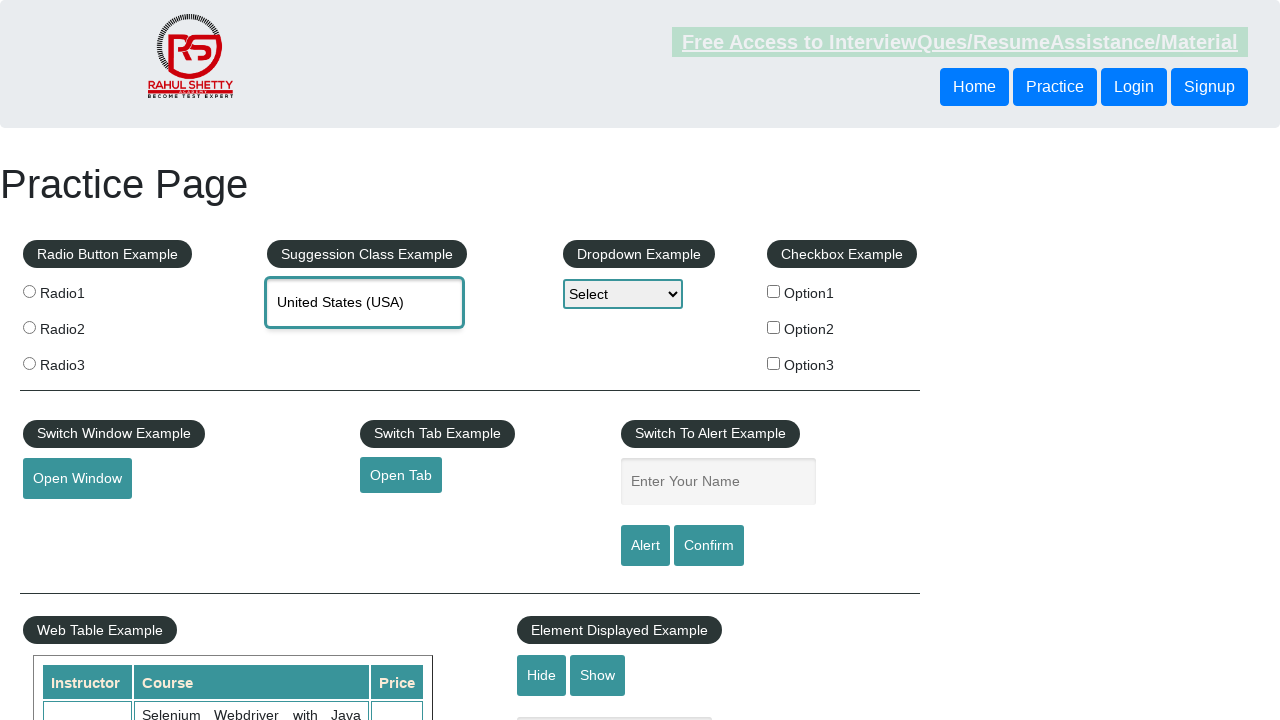